Tests nested iframe navigation by clicking on Nested Frames link, switching to the top frame, then the middle frame, and verifying the content is accessible

Starting URL: https://the-internet.herokuapp.com/

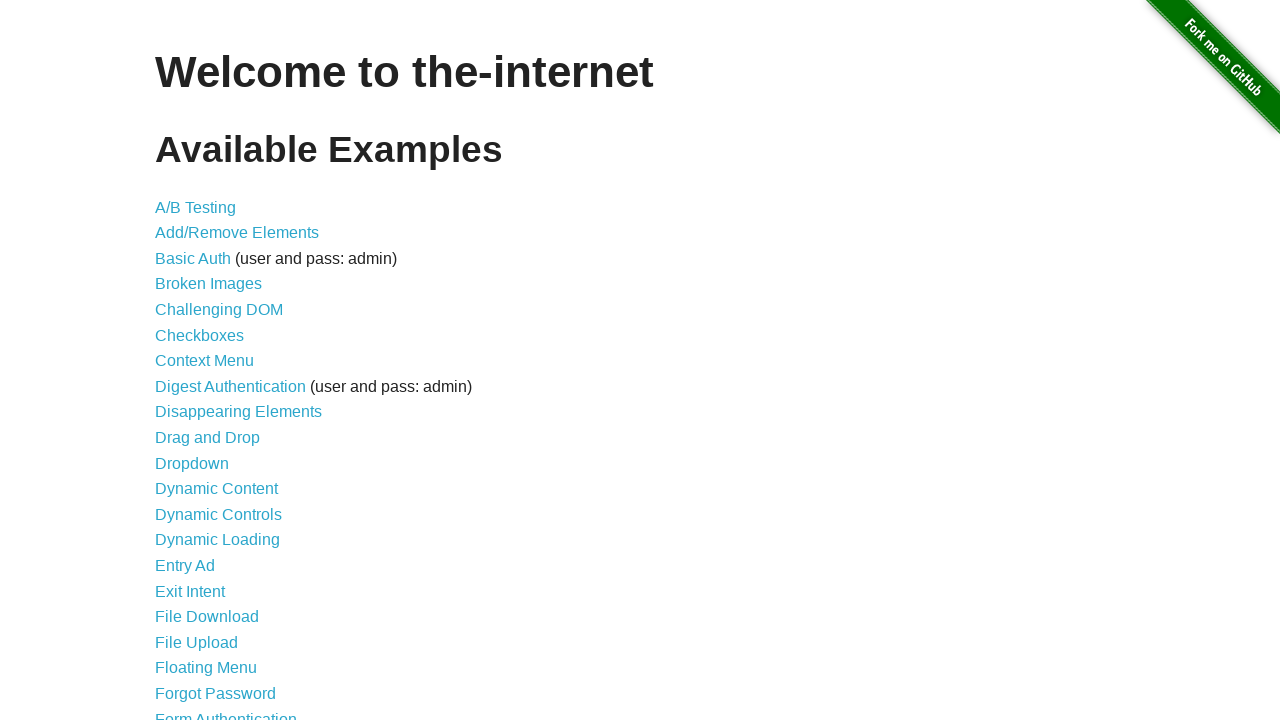

Clicked on 'Nested Frames' link at (210, 395) on text=Nested Frames
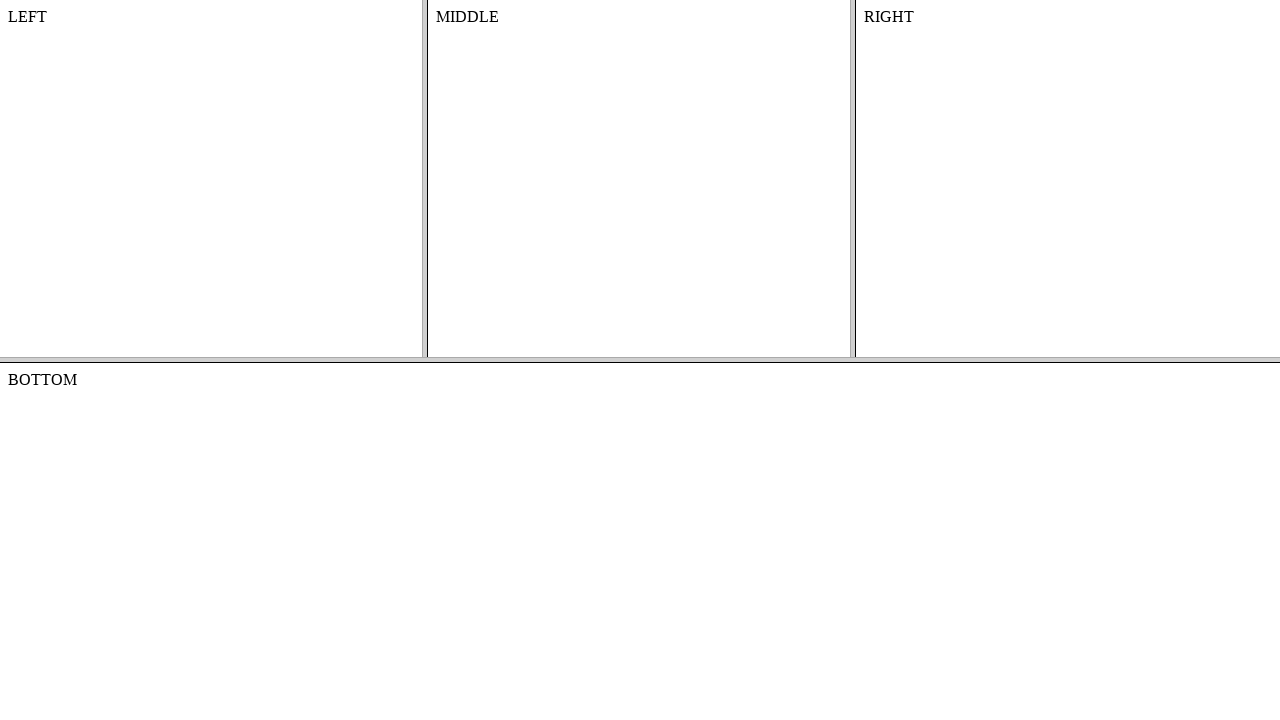

Located and switched to top frame
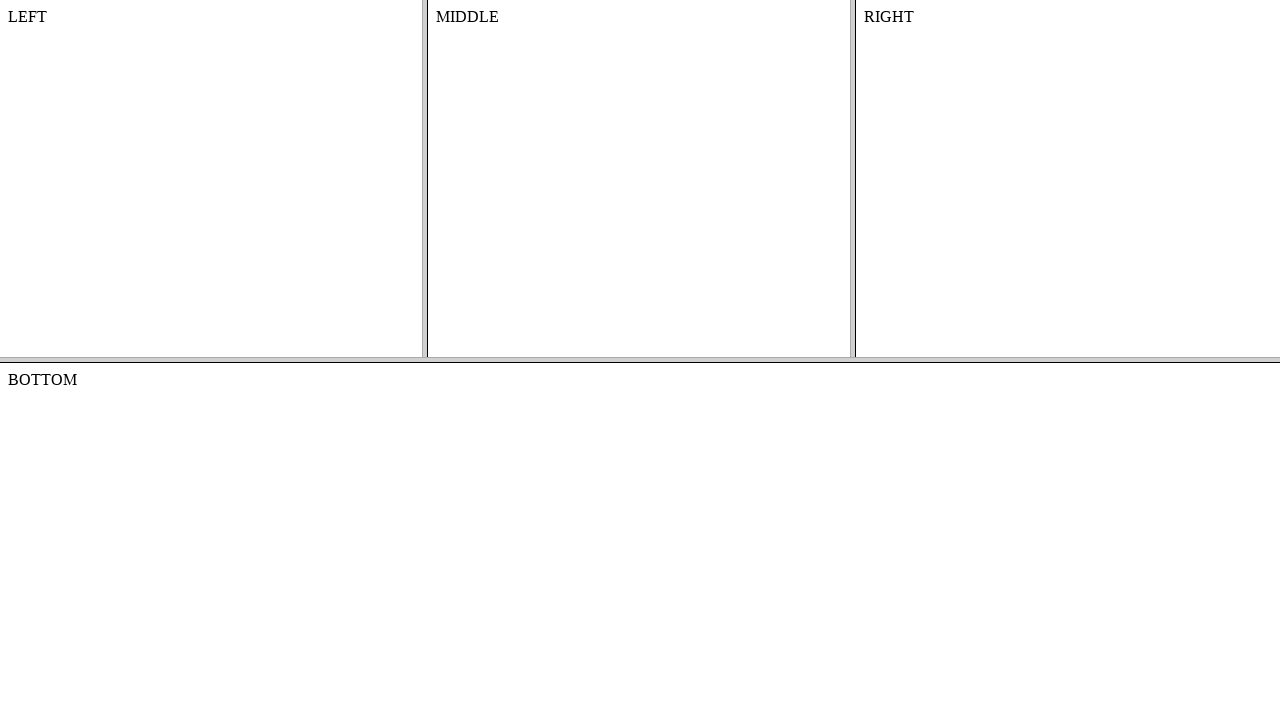

Located middle frame within top frame
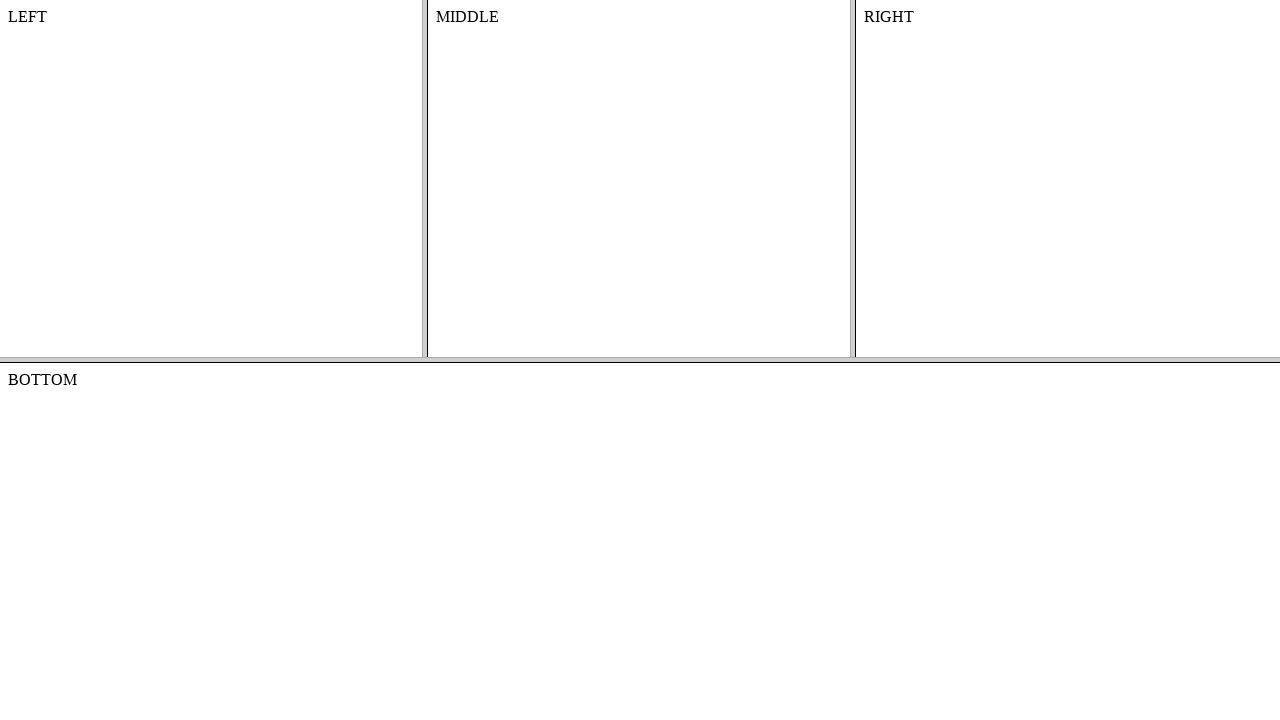

Retrieved content text from nested middle frame
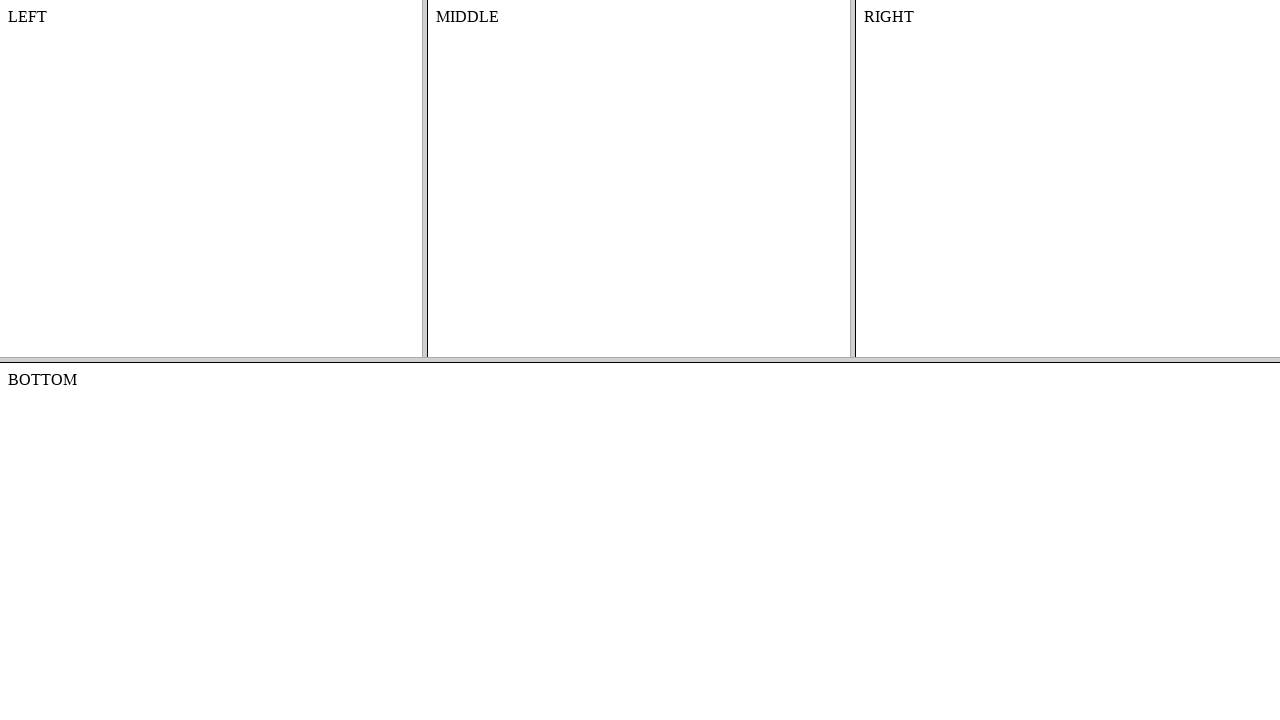

Verified that frame content element is loaded and accessible
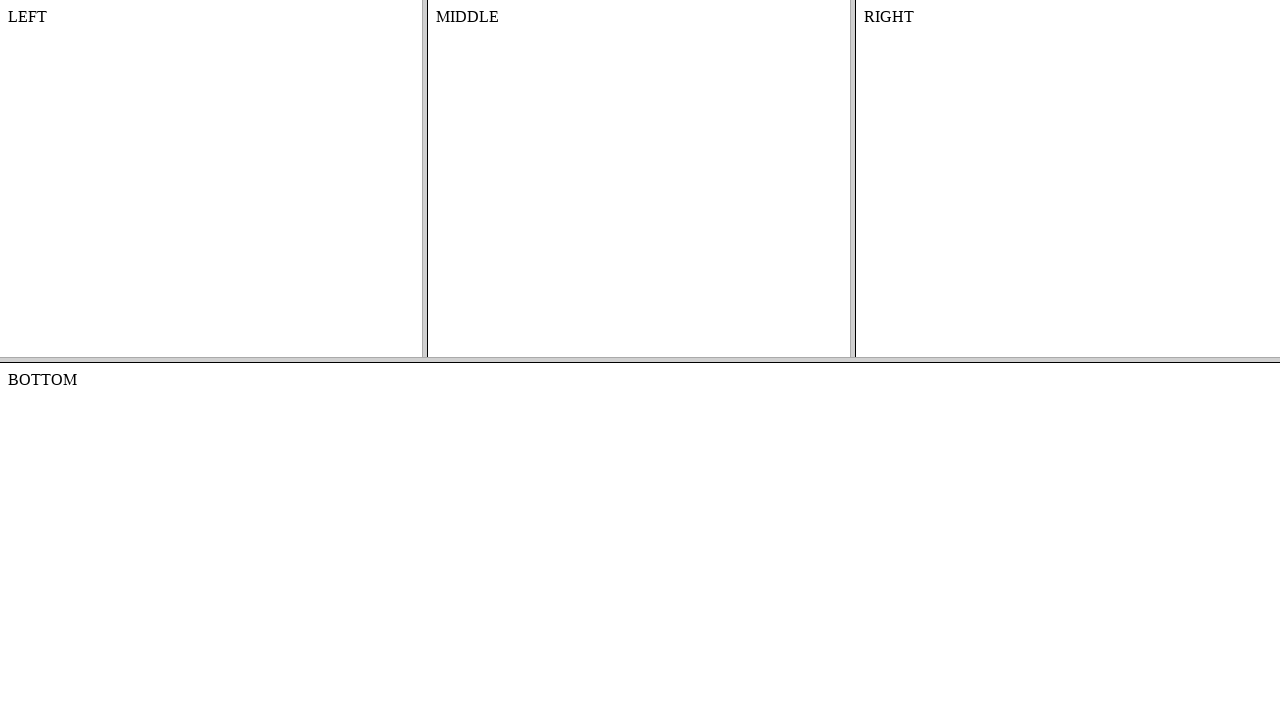

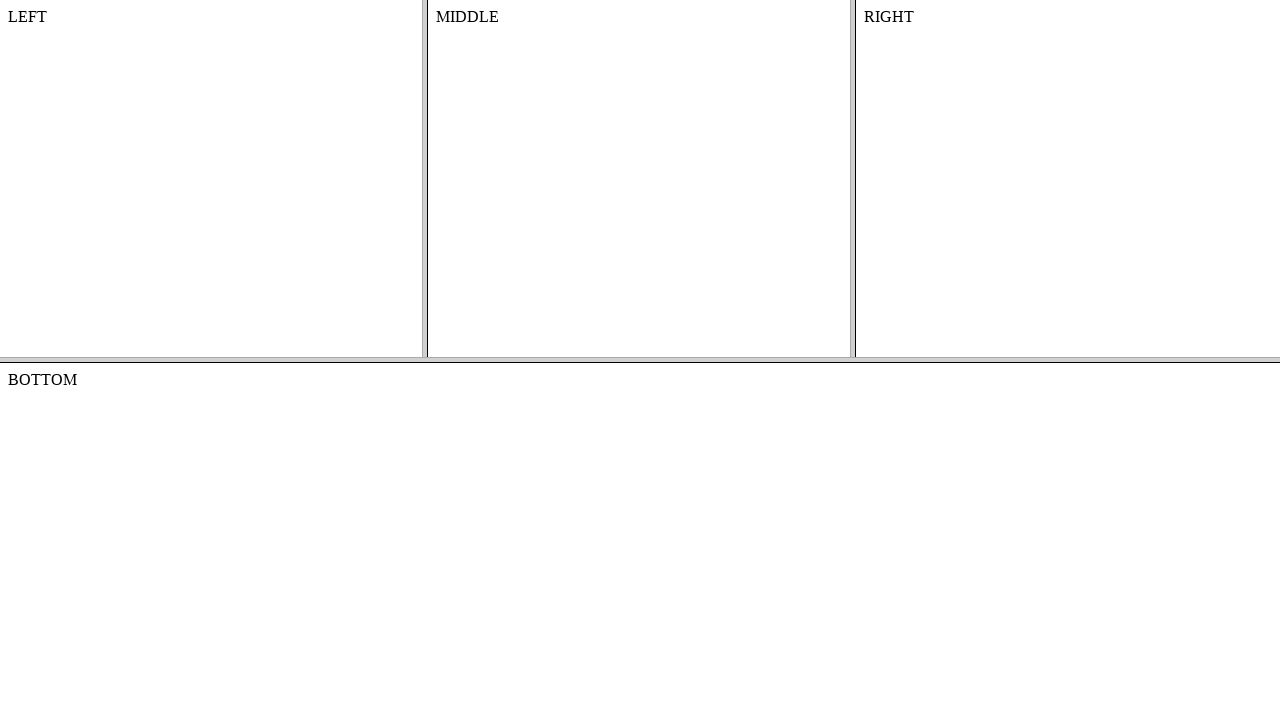